Tests filtering to show only active (non-completed) items by clicking the Active link

Starting URL: https://demo.playwright.dev/todomvc

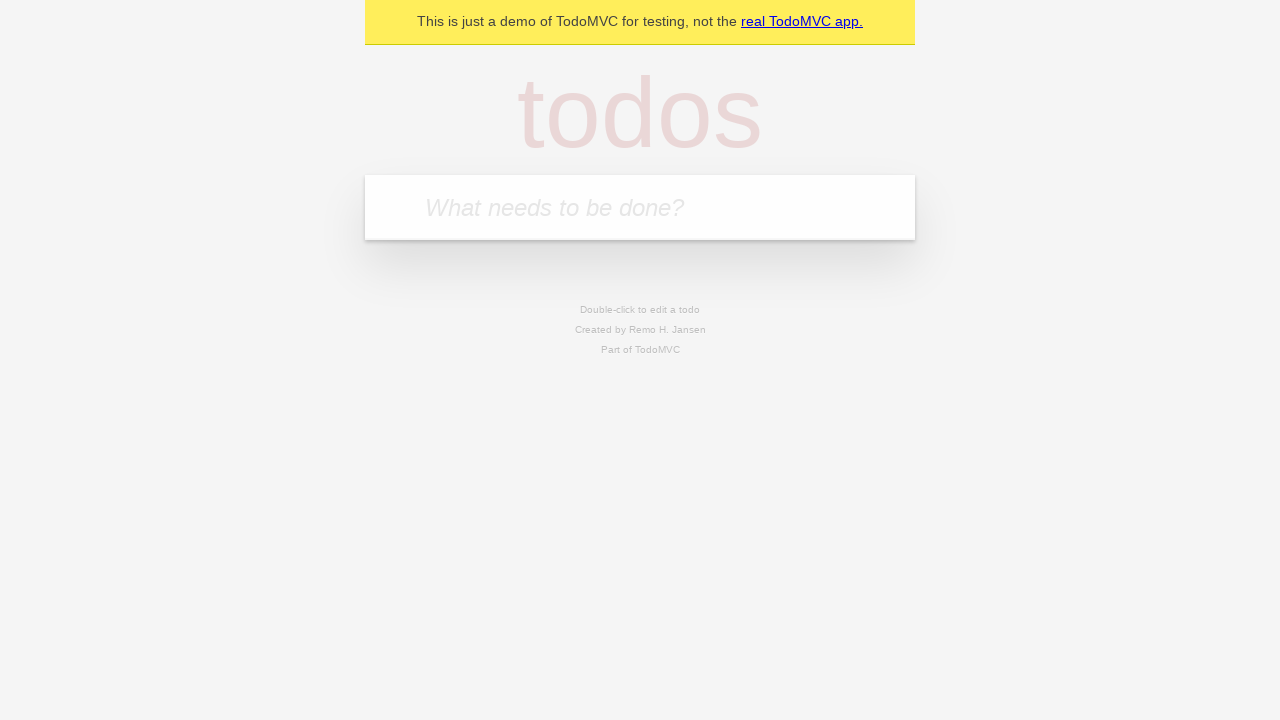

Filled todo input with 'buy some cheese' on internal:attr=[placeholder="What needs to be done?"i]
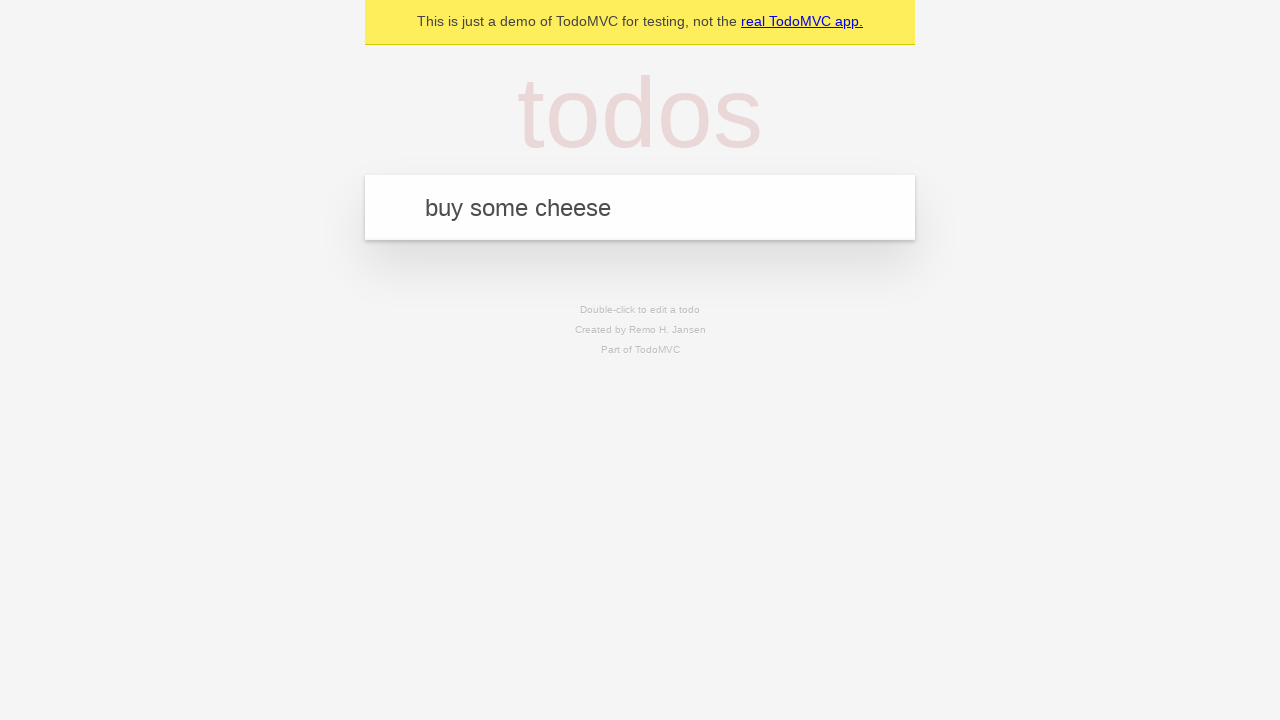

Pressed Enter to add first todo item on internal:attr=[placeholder="What needs to be done?"i]
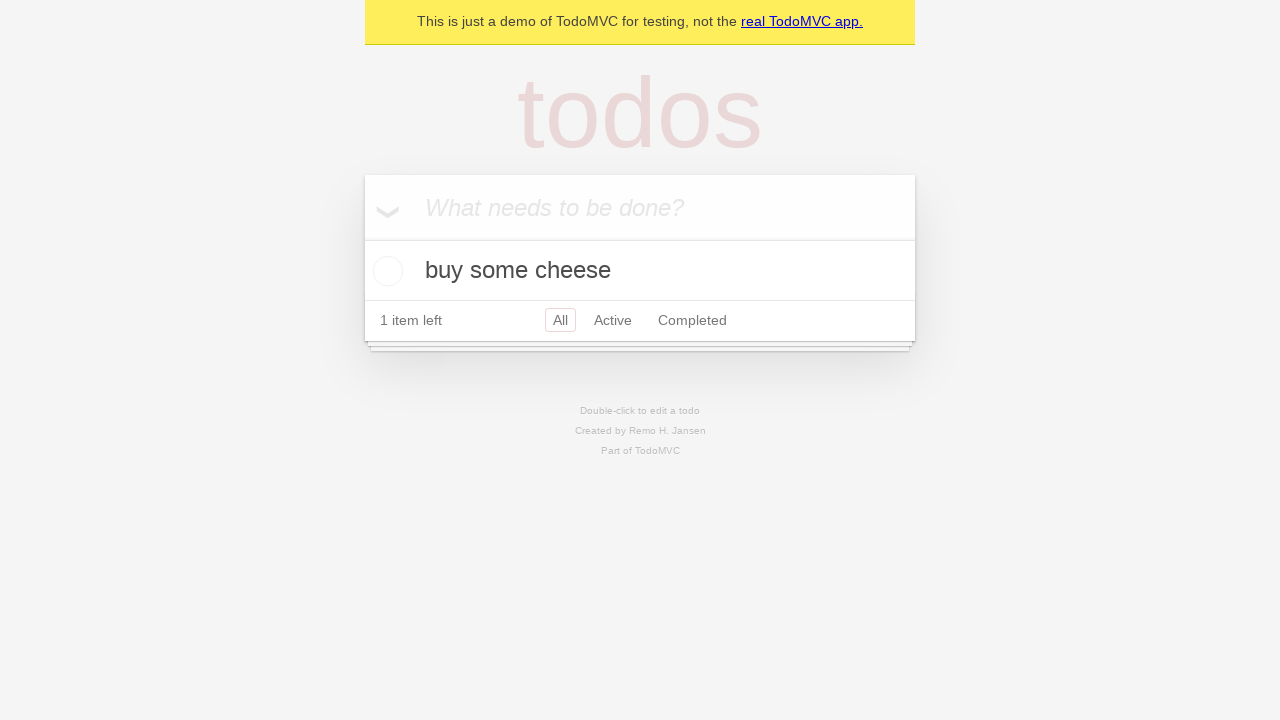

Filled todo input with 'feed the cat' on internal:attr=[placeholder="What needs to be done?"i]
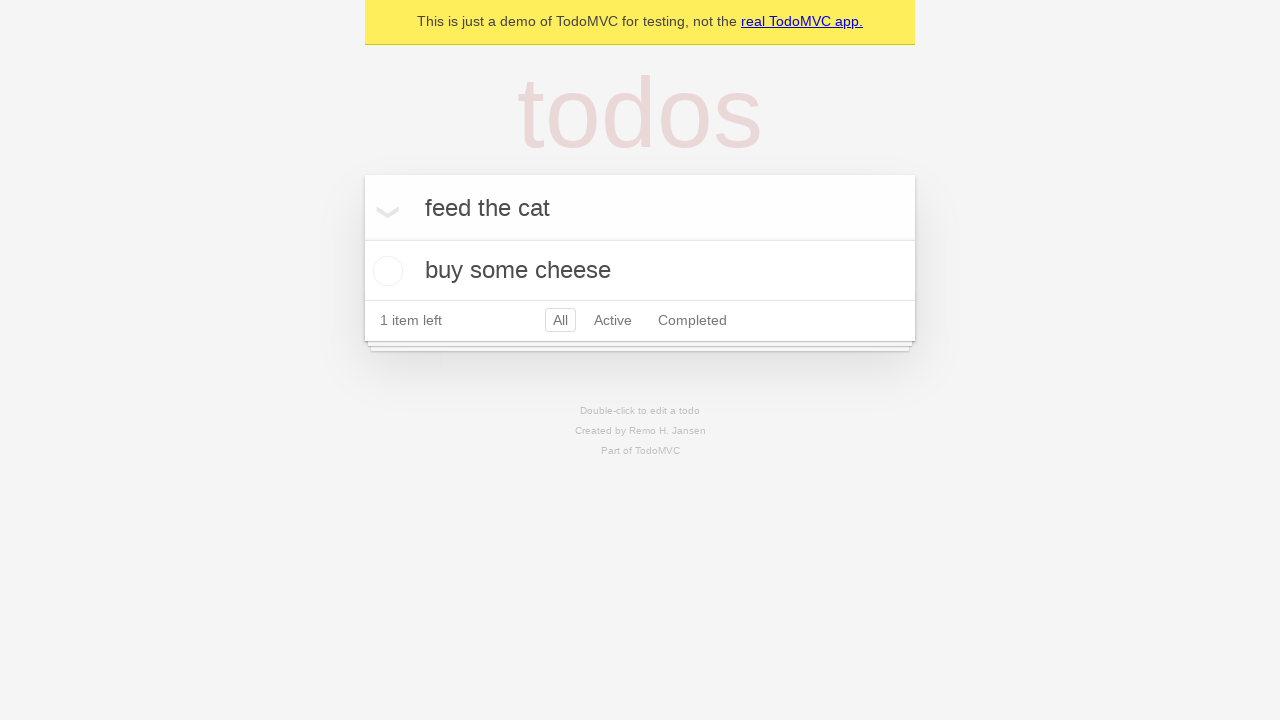

Pressed Enter to add second todo item on internal:attr=[placeholder="What needs to be done?"i]
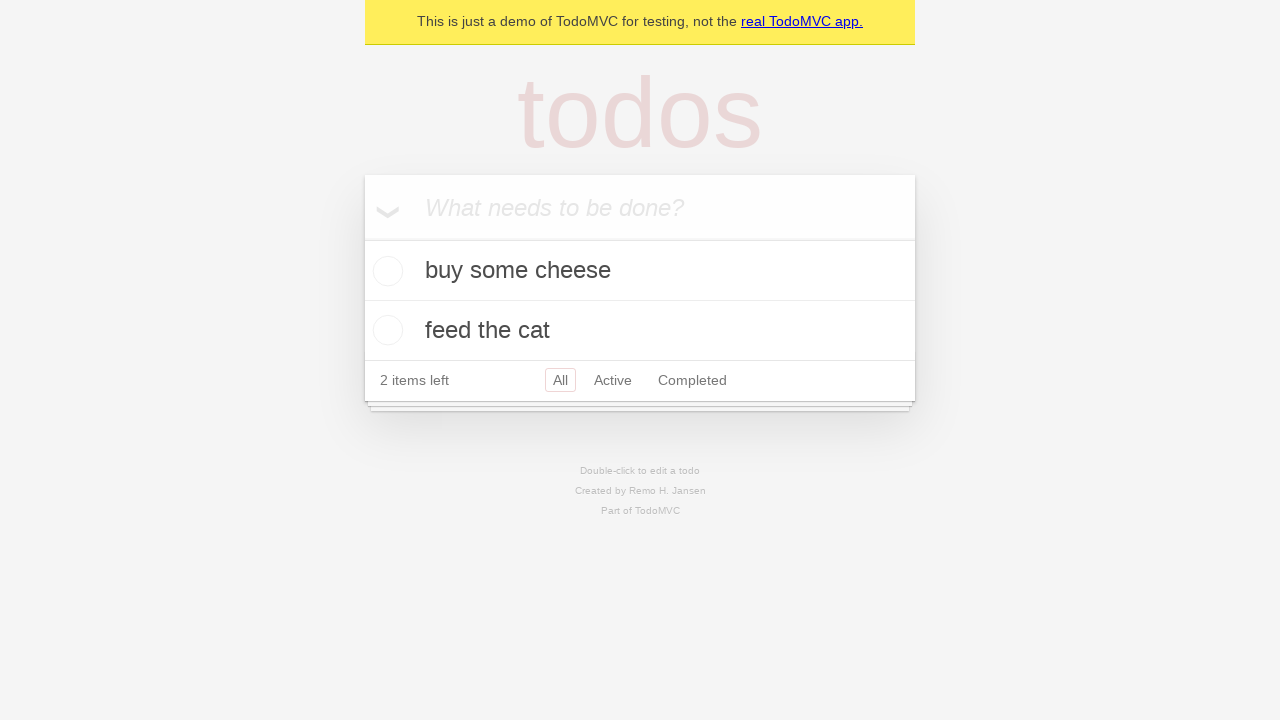

Filled todo input with 'book a doctors appointment' on internal:attr=[placeholder="What needs to be done?"i]
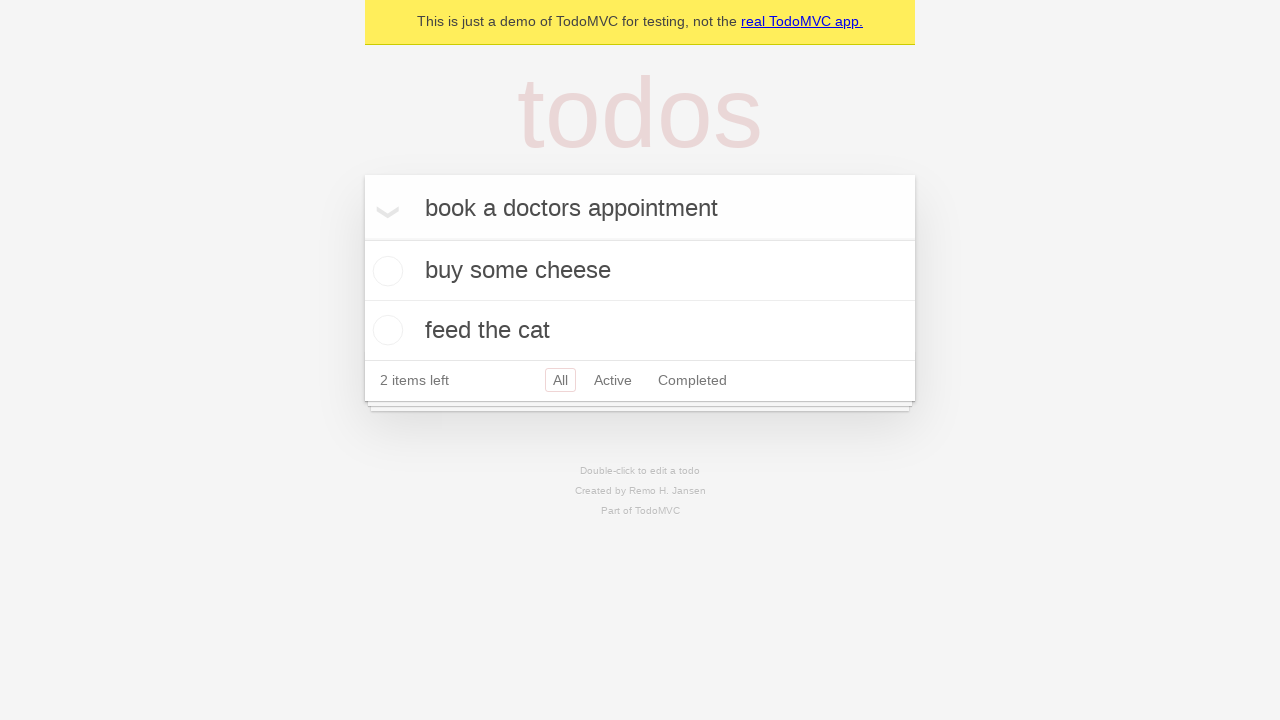

Pressed Enter to add third todo item on internal:attr=[placeholder="What needs to be done?"i]
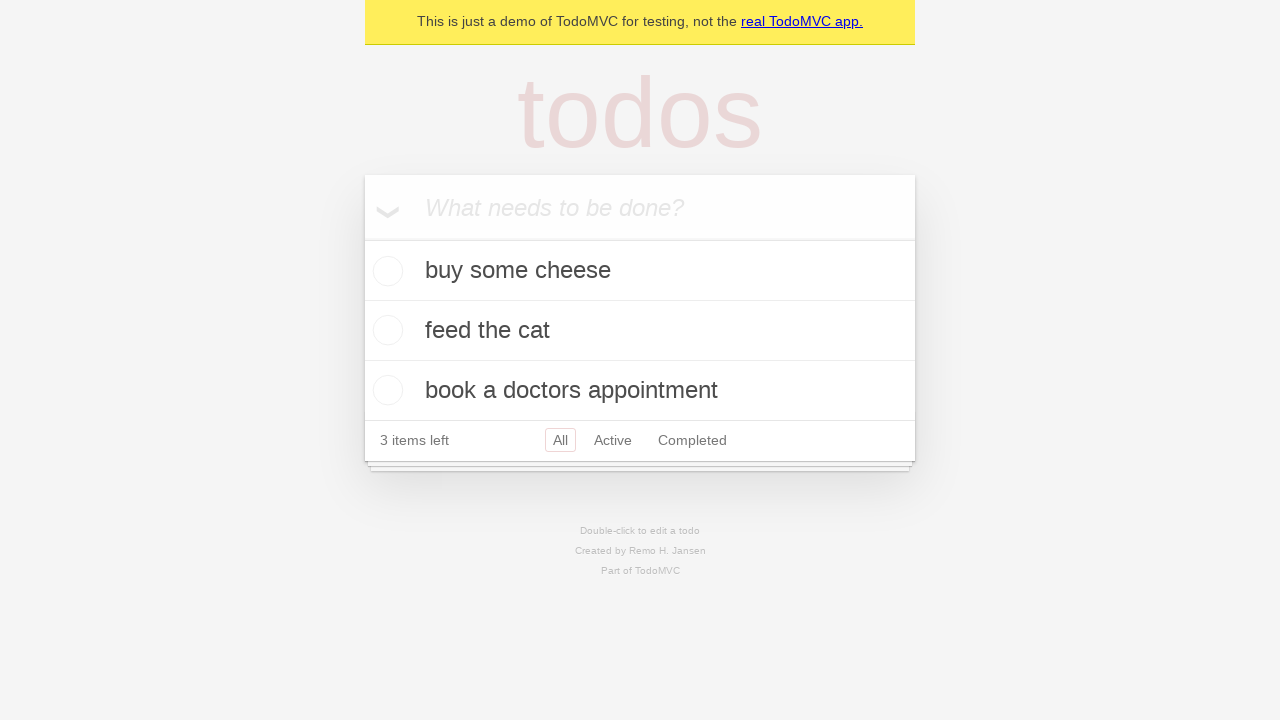

Checked second todo item ('feed the cat') as completed at (385, 330) on internal:testid=[data-testid="todo-item"s] >> nth=1 >> internal:role=checkbox
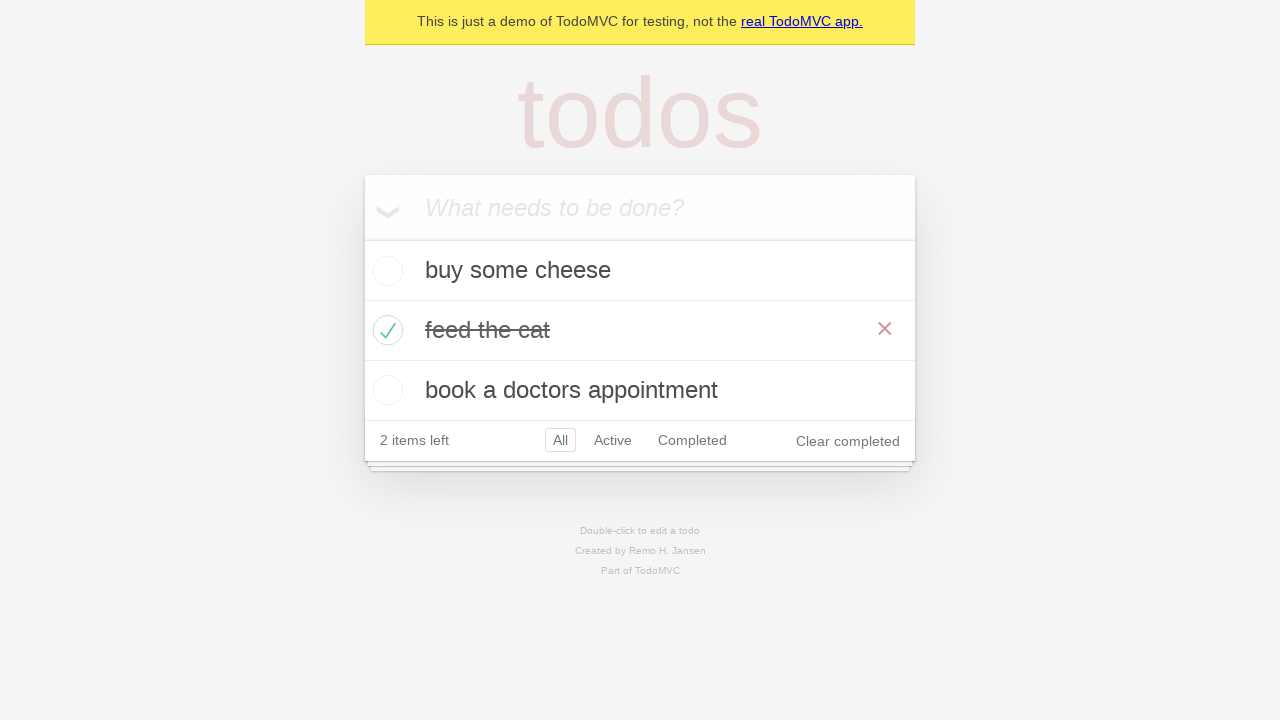

Clicked Active filter link to show only non-completed items at (613, 440) on internal:role=link[name="Active"i]
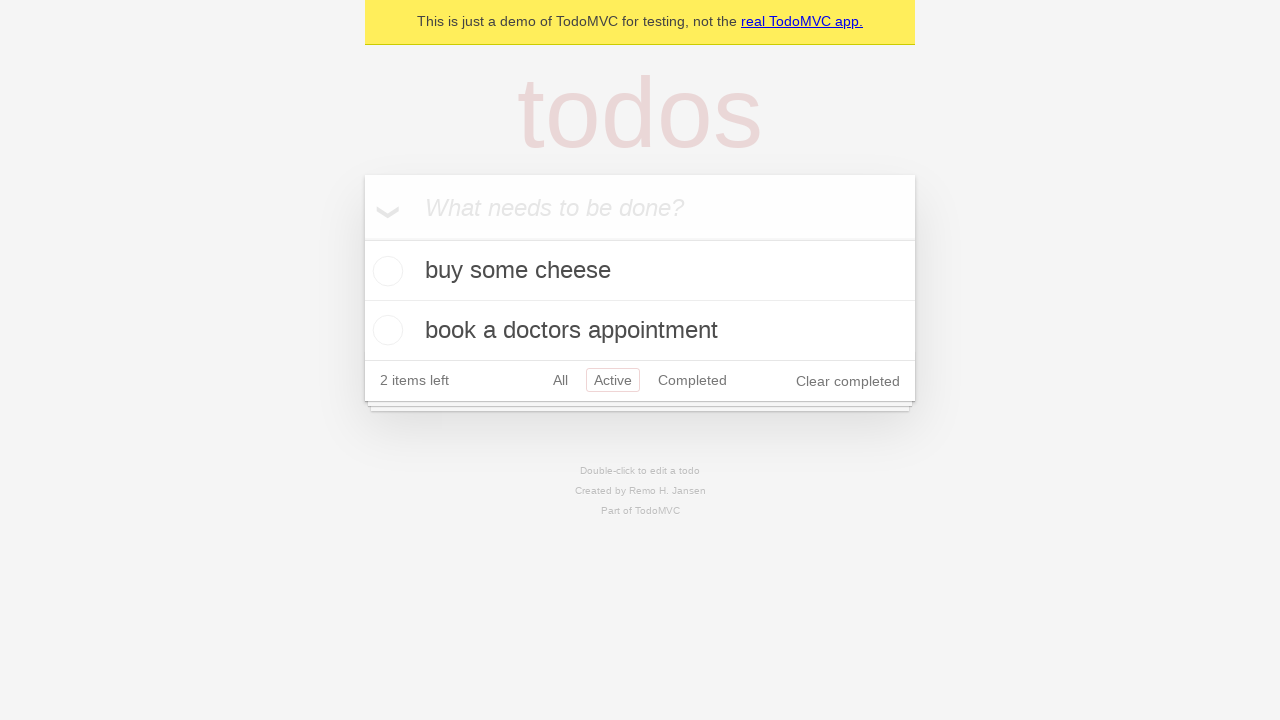

Verified that only 2 active todo items are displayed
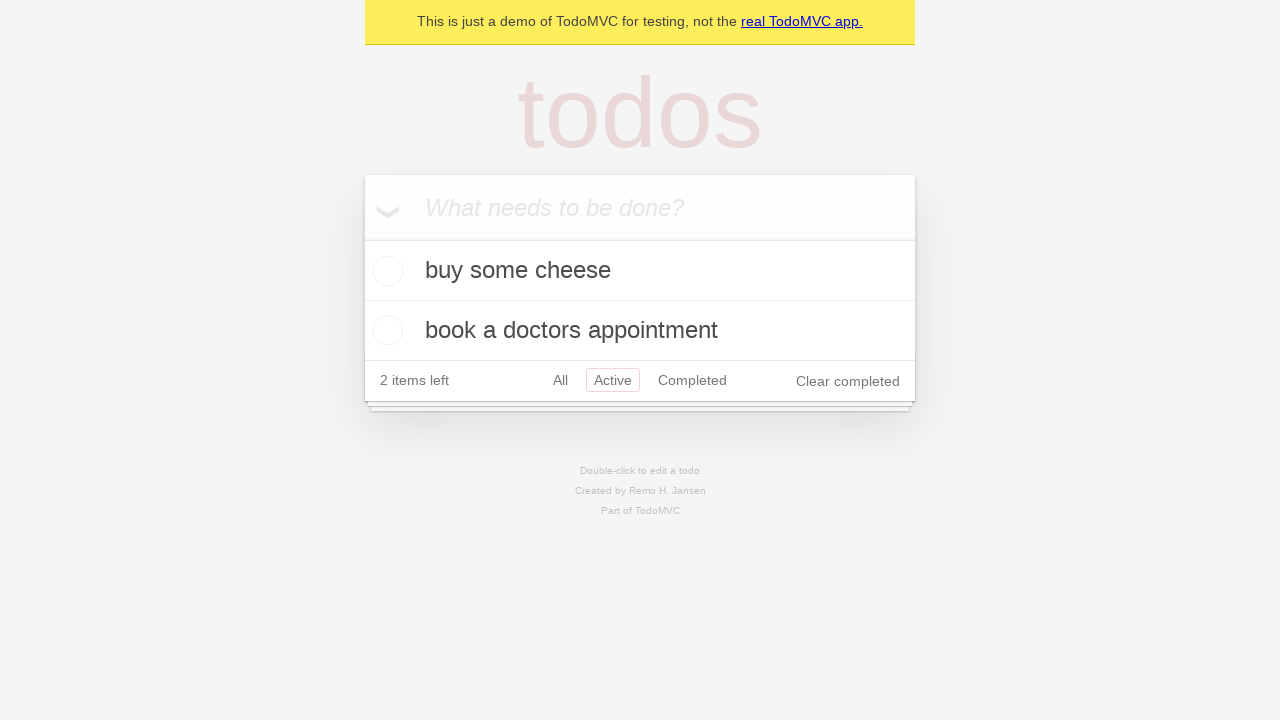

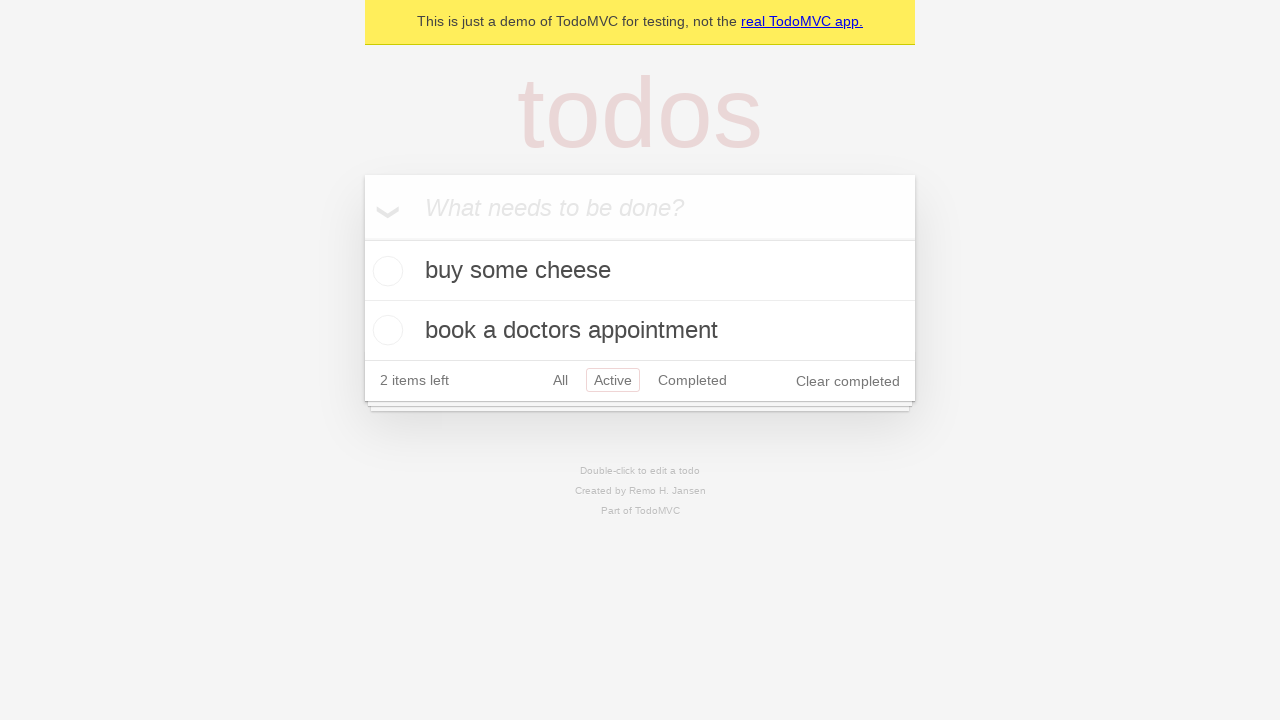